Tests opening multiple browser tabs navigating to the Aegean Air low fare calendar page and switching between them

Starting URL: https://en.aegeanair.com/flight-deals/low-fare-calendar/

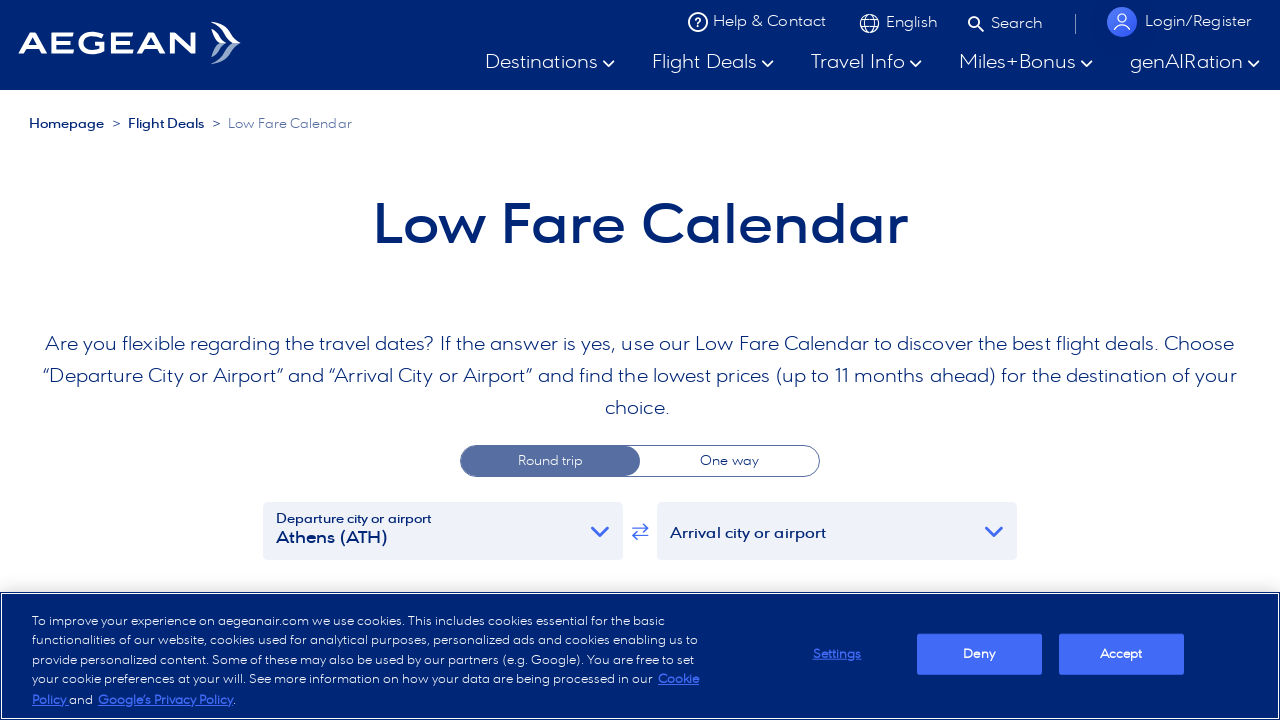

Created new browser tab (page2)
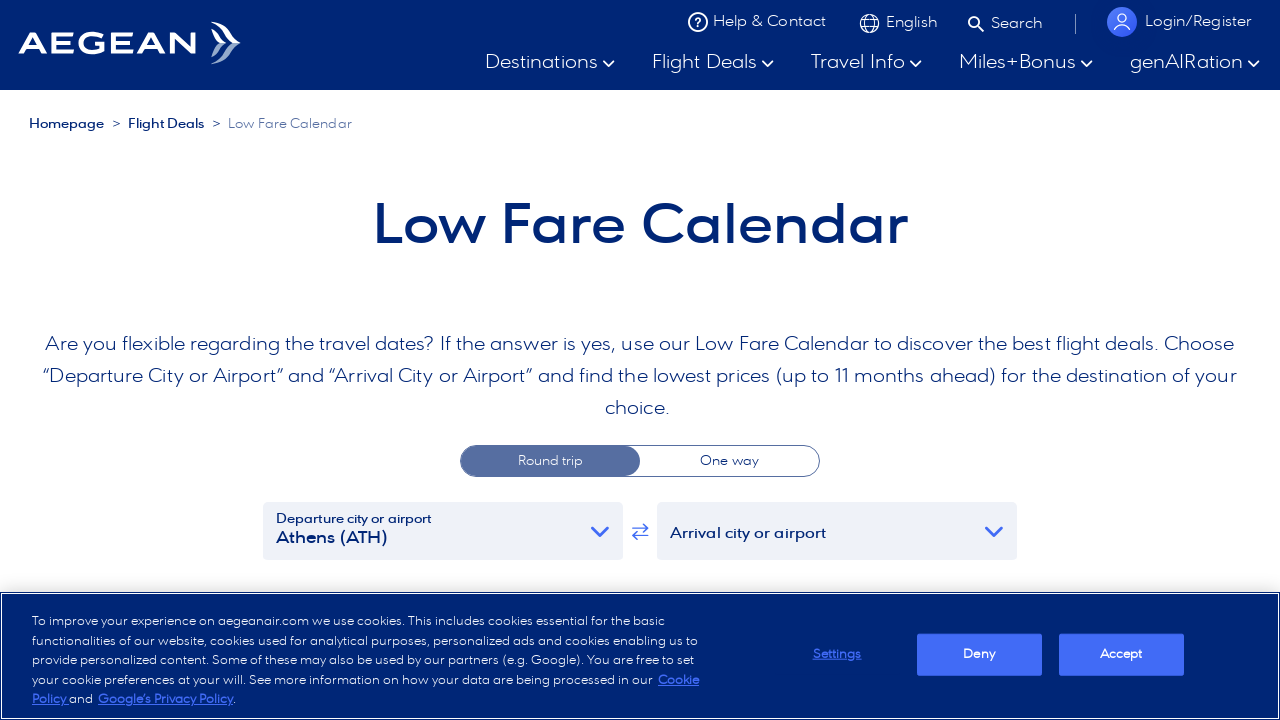

Navigated page2 to Aegean Air low fare calendar
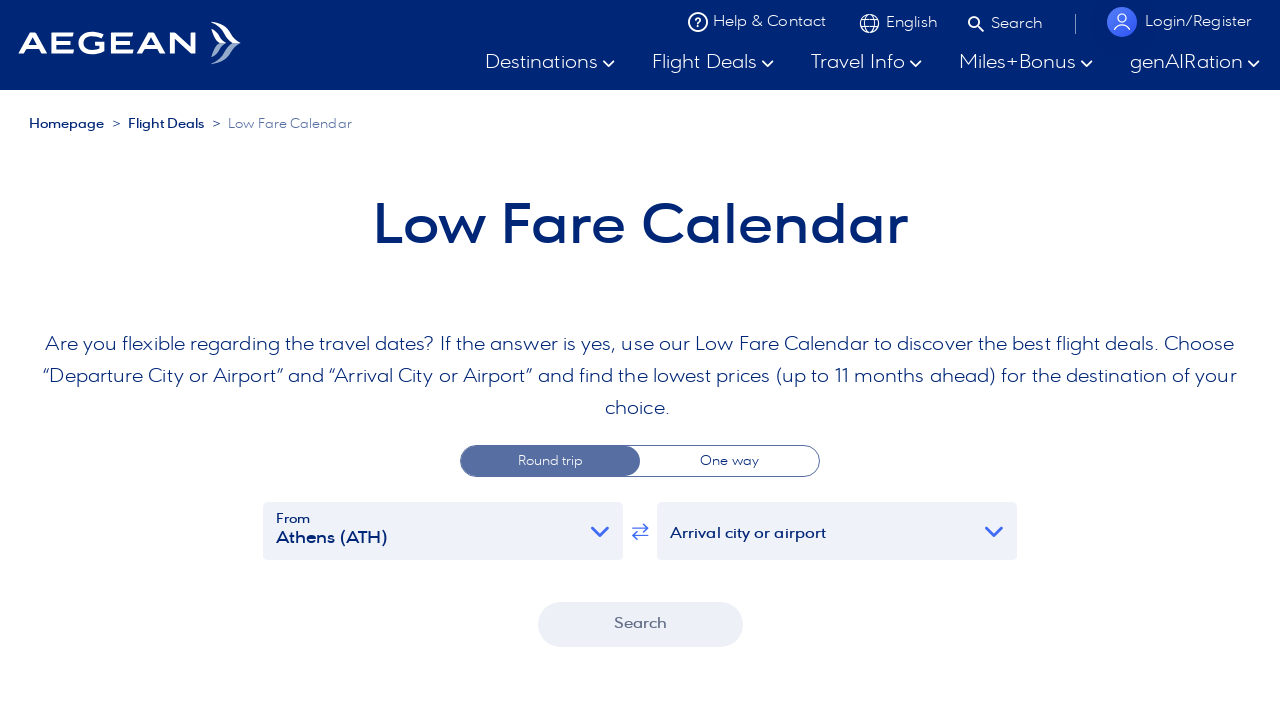

Created another new browser tab (page3)
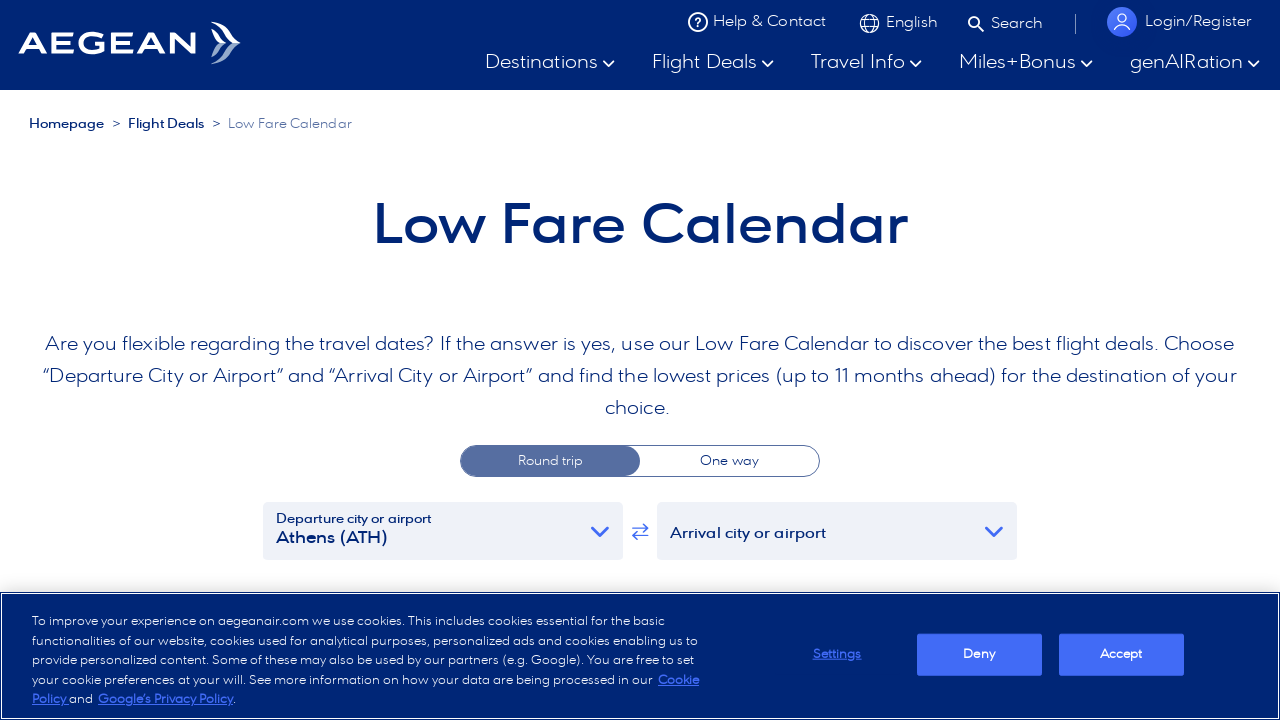

Navigated page3 to Aegean Air low fare calendar
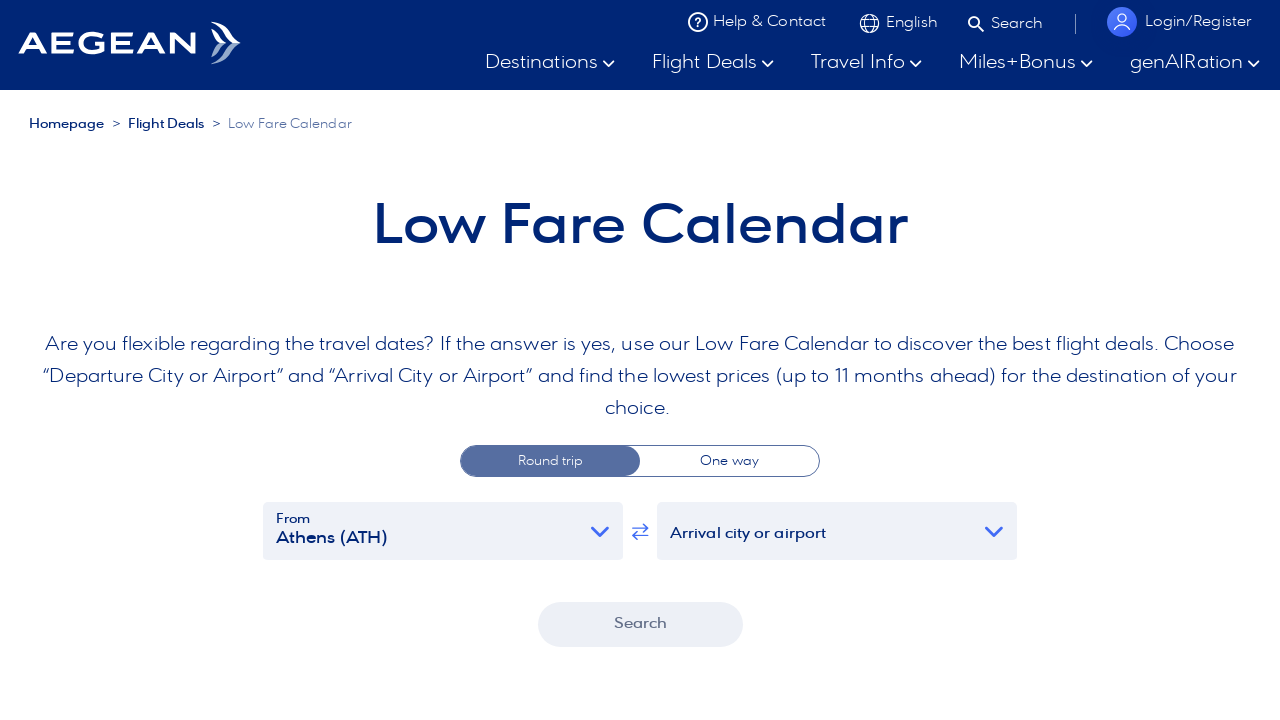

Page 1 reached domcontentloaded state
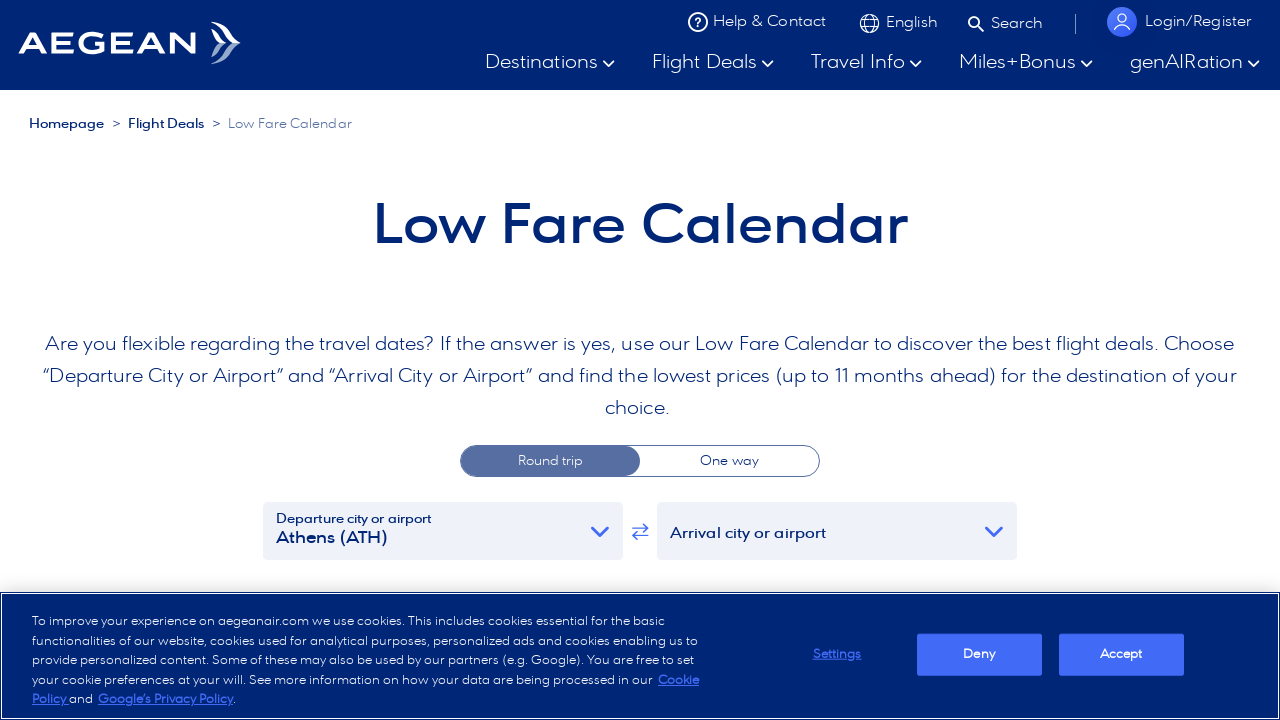

Page 2 reached domcontentloaded state
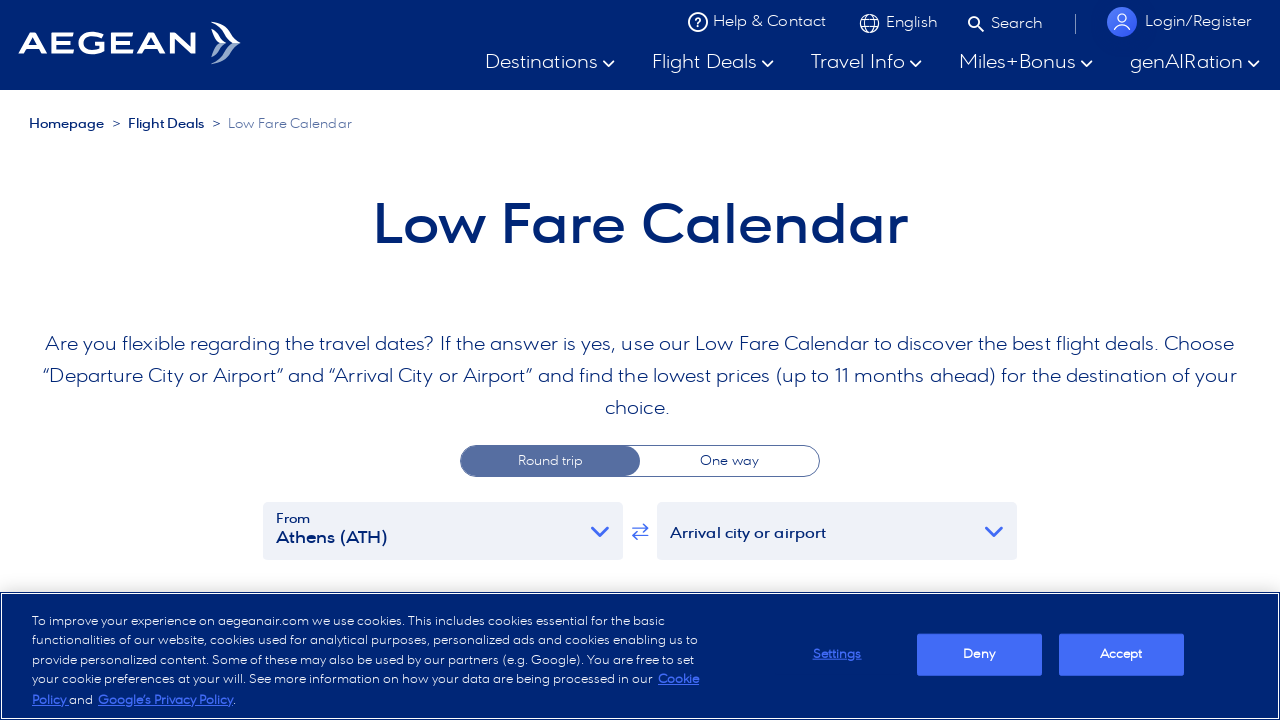

Page 3 reached domcontentloaded state
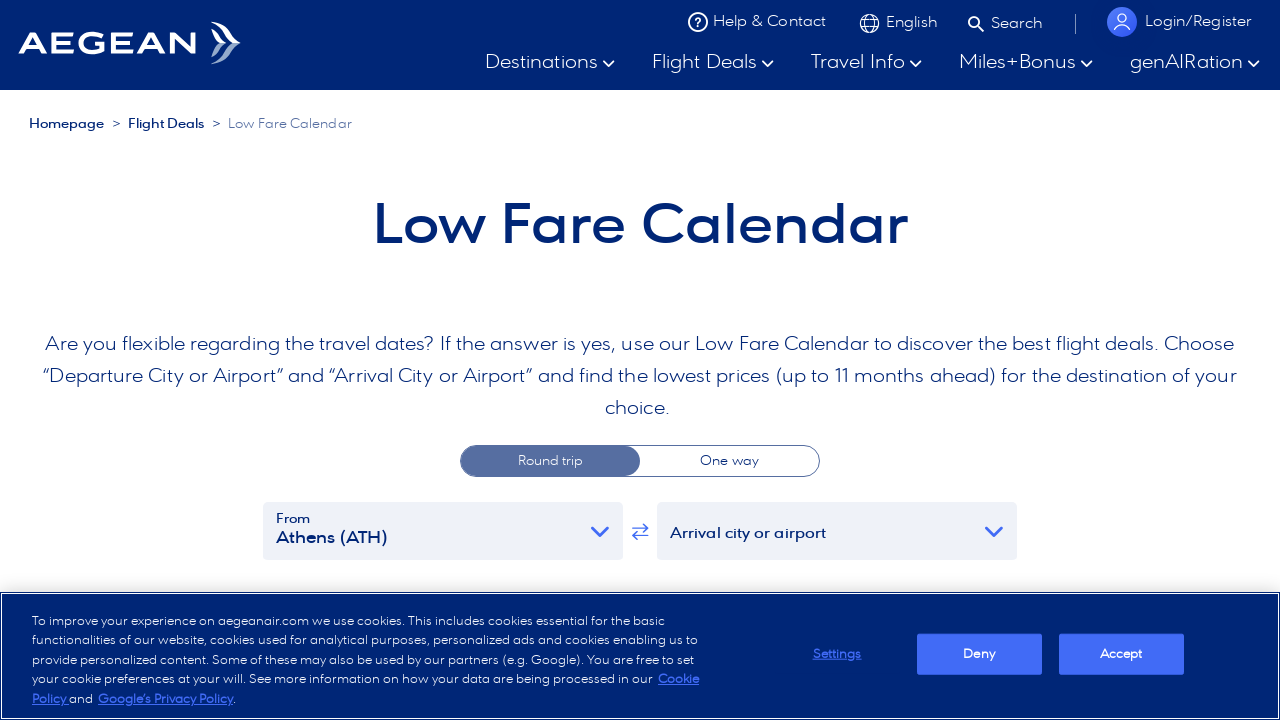

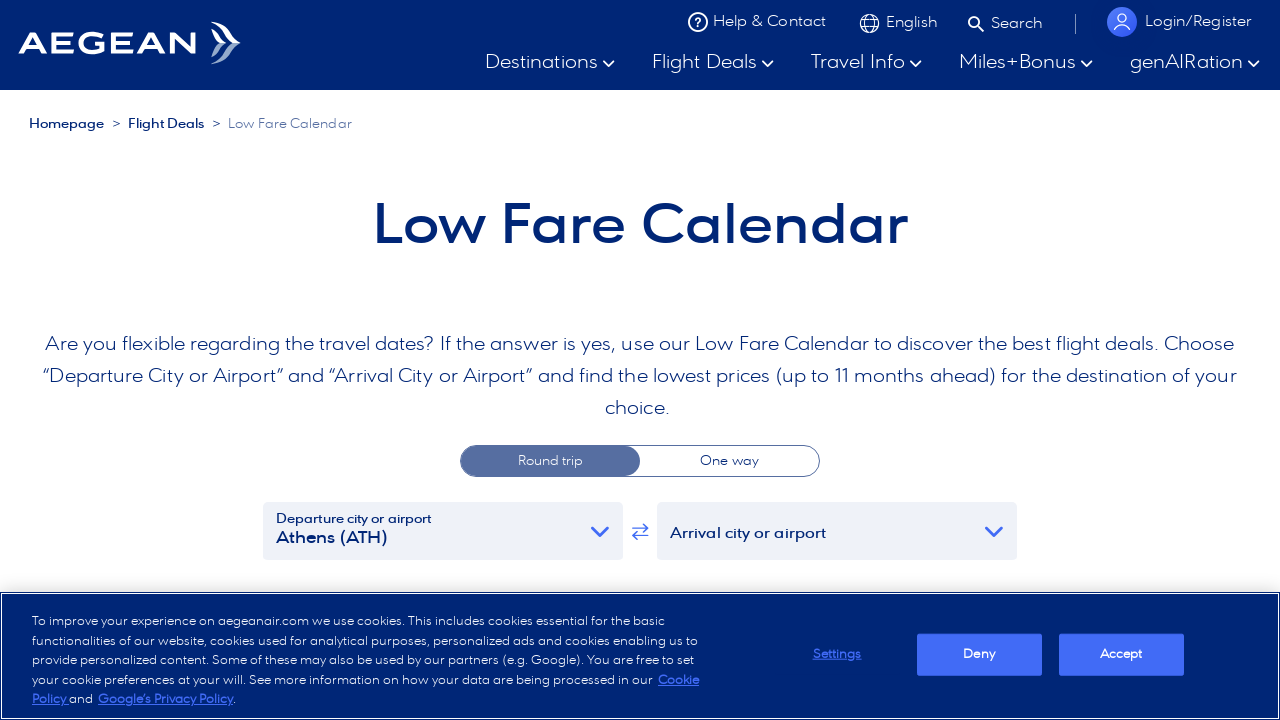